Tests JavaScript scrolling functionality on a practice page, scrolls to a table with fixed header, calculates the sum of values in the 4th column, and verifies it matches the displayed total amount.

Starting URL: https://rahulshettyacademy.com/AutomationPractice/

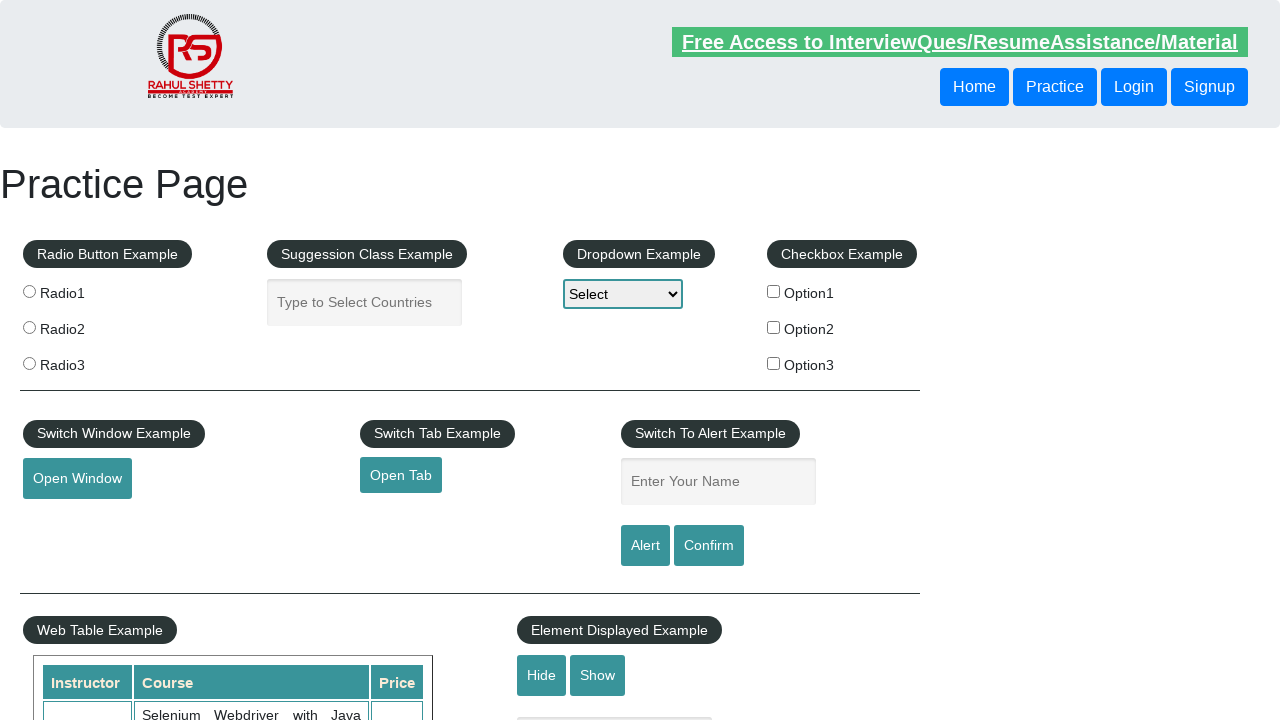

Scrolled down the page by 500 pixels
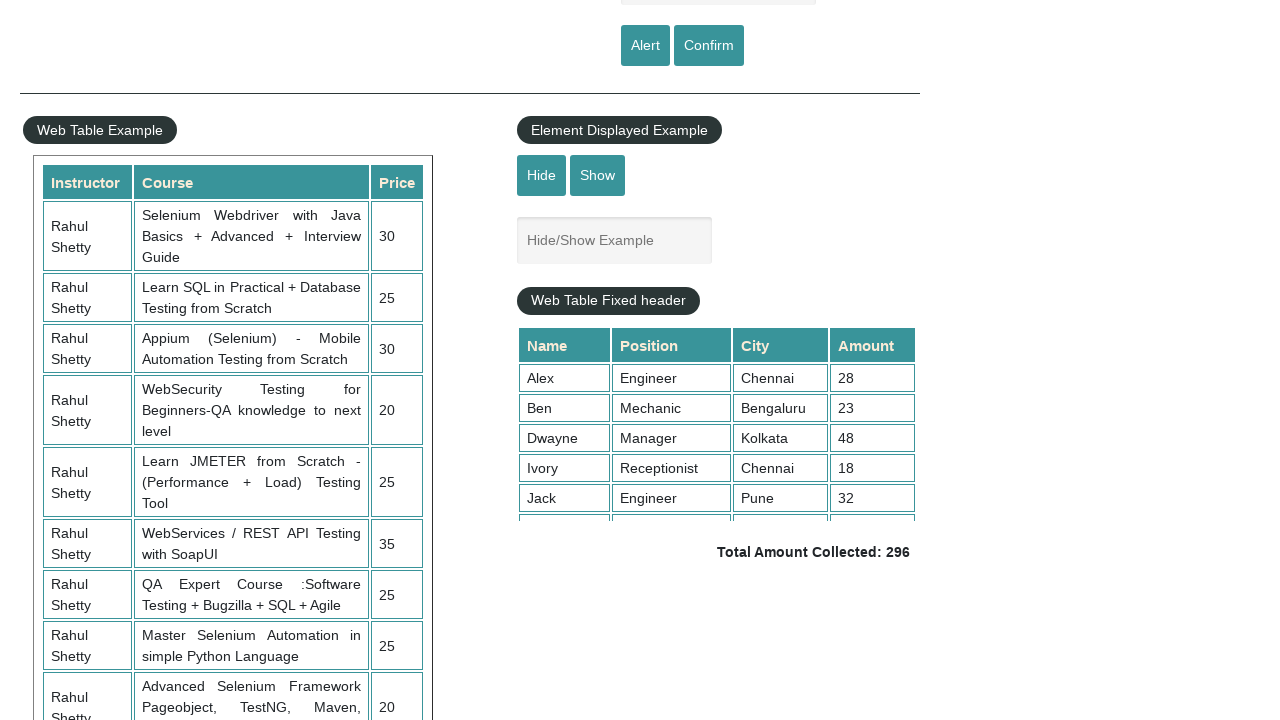

Waited 1 second for scroll animation to complete
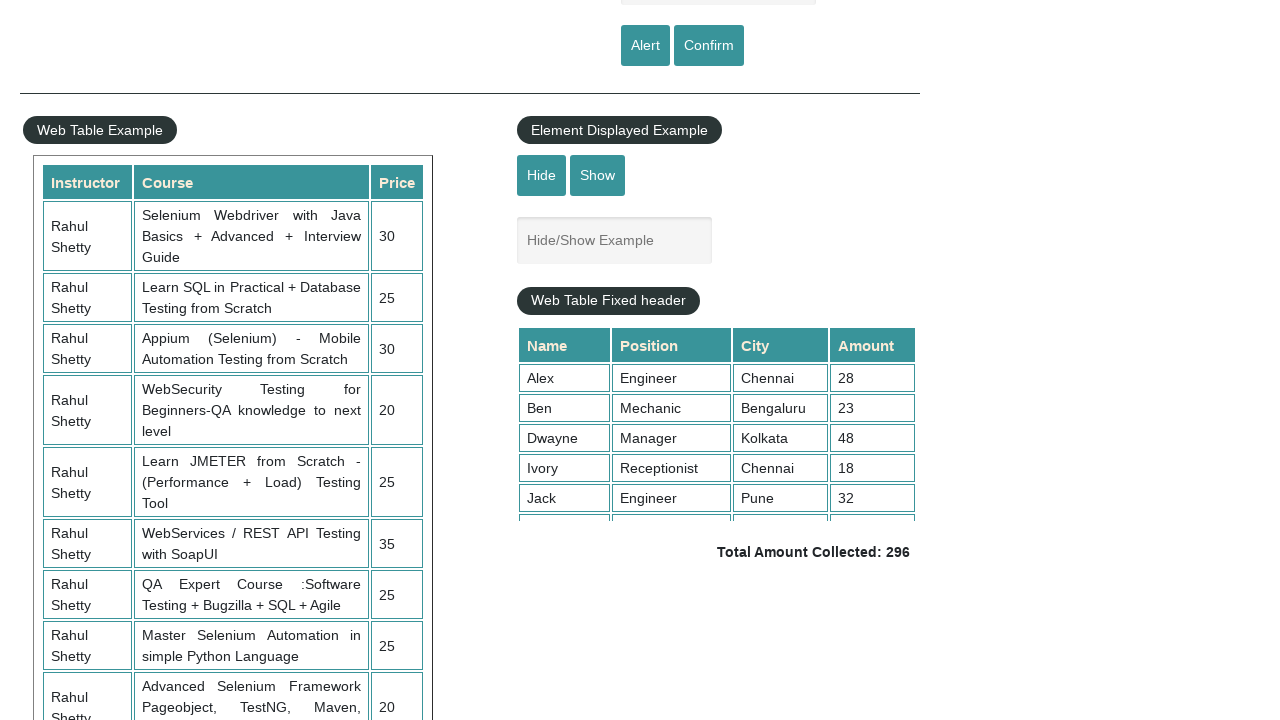

Scrolled within the fixed header table to position 5000
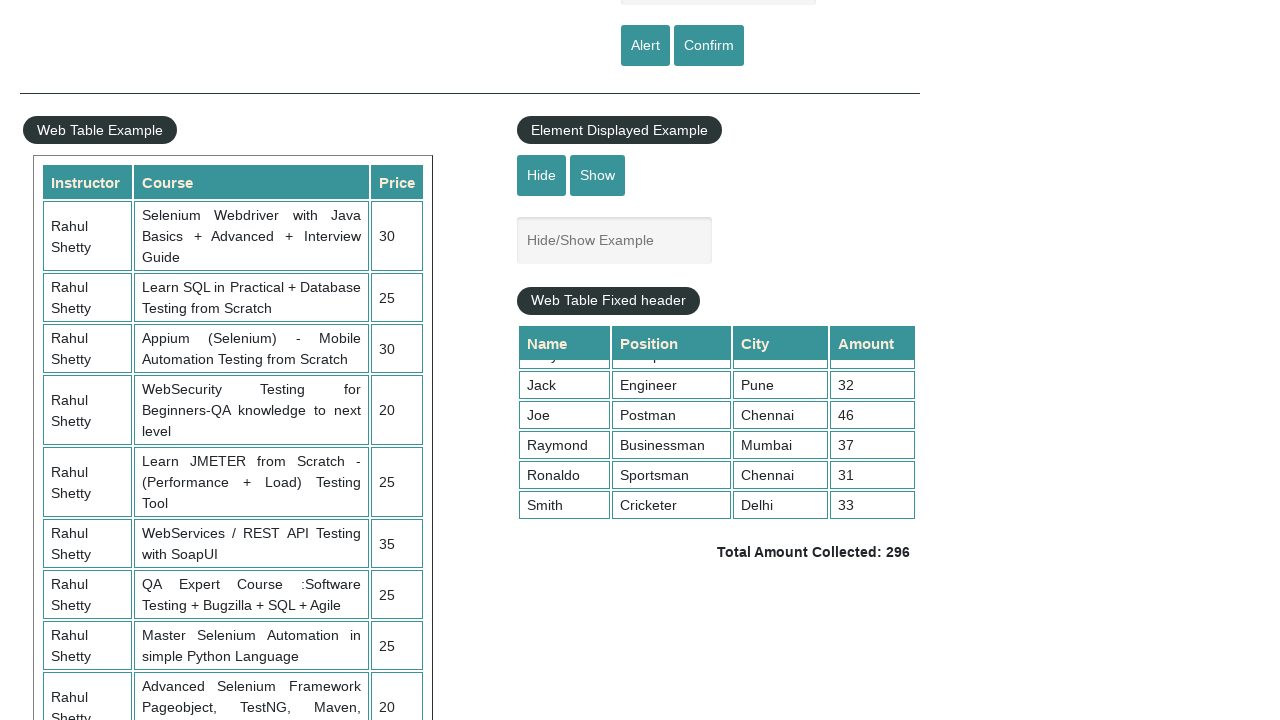

Table cells in 4th column are now visible
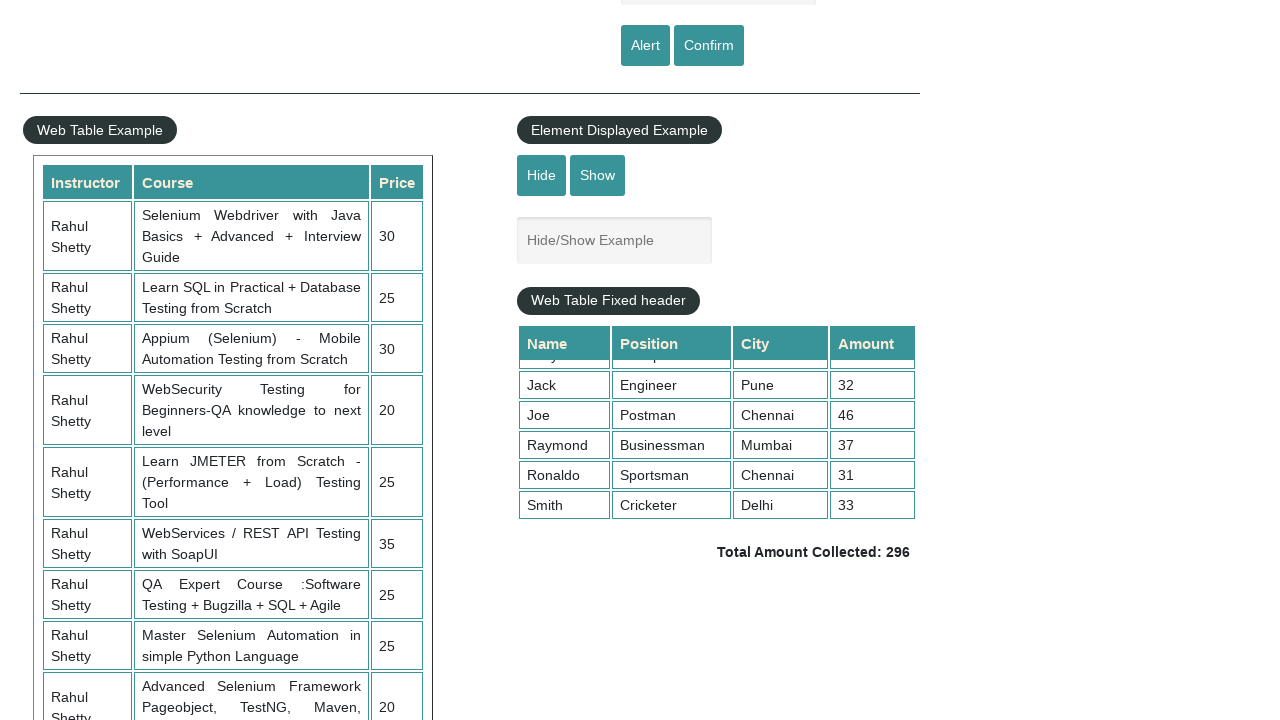

Retrieved 9 values from the 4th column of the table
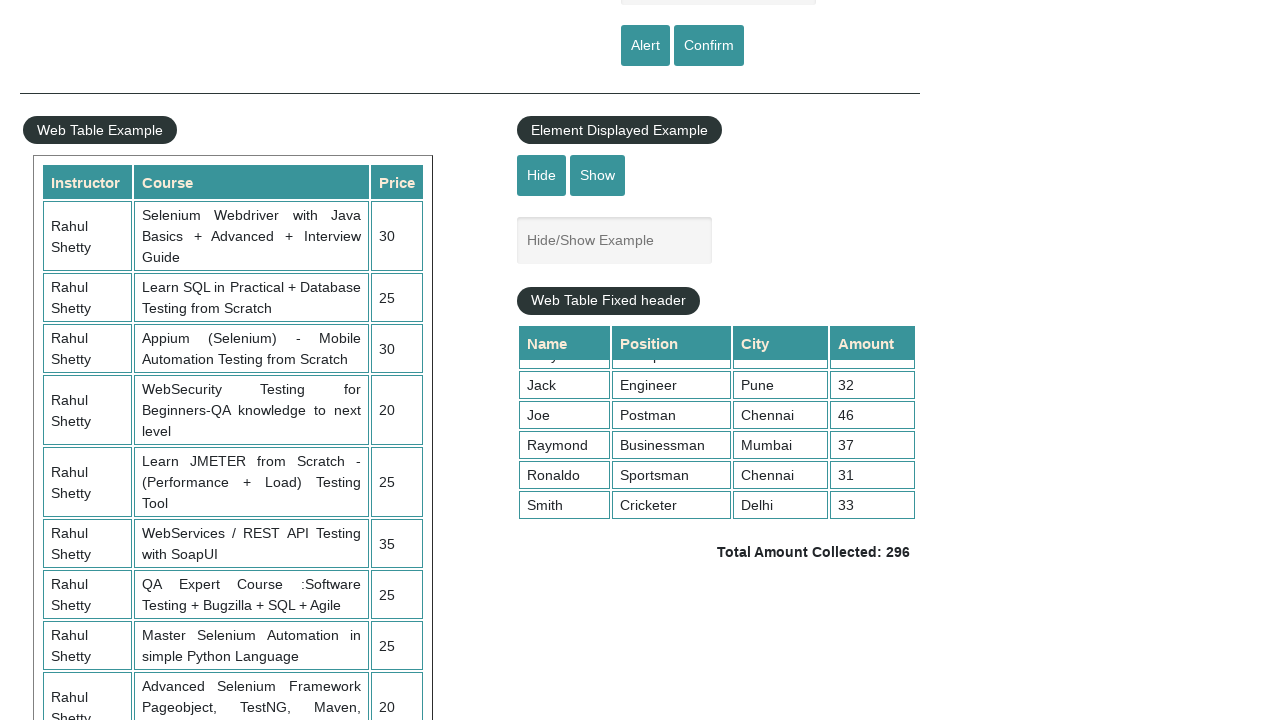

Calculated sum of 4th column values: 296
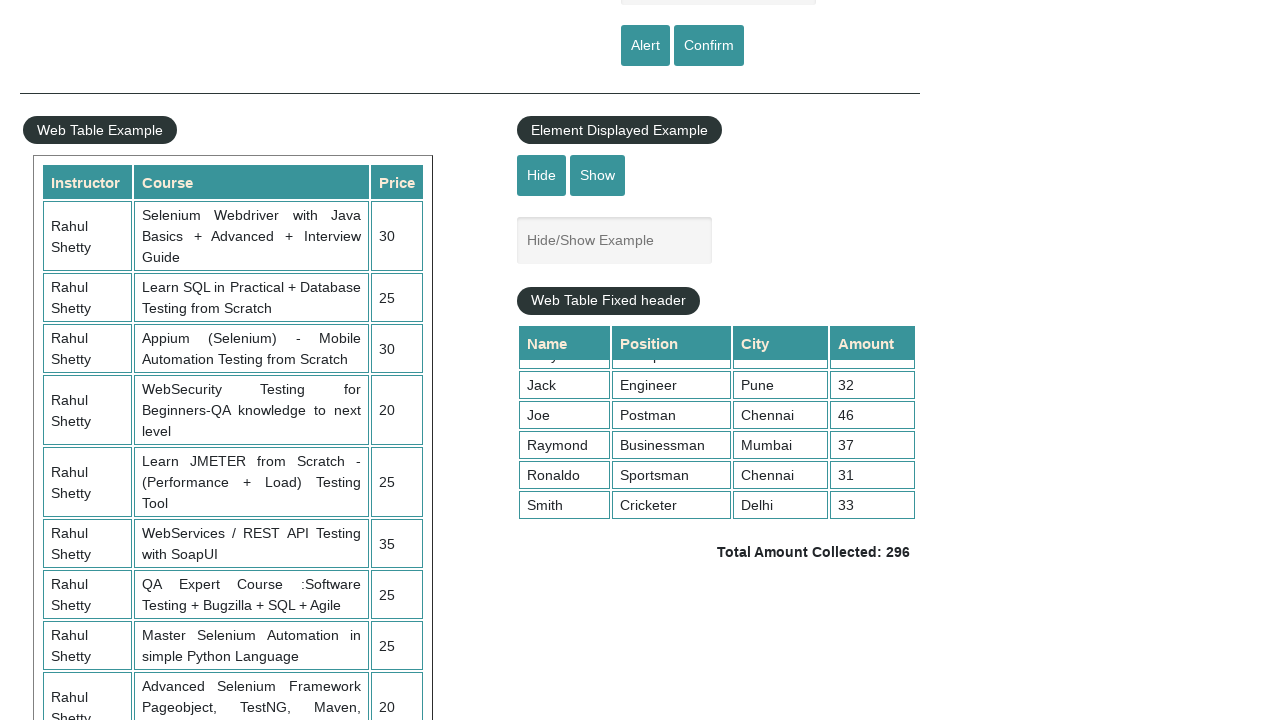

Located the total amount element
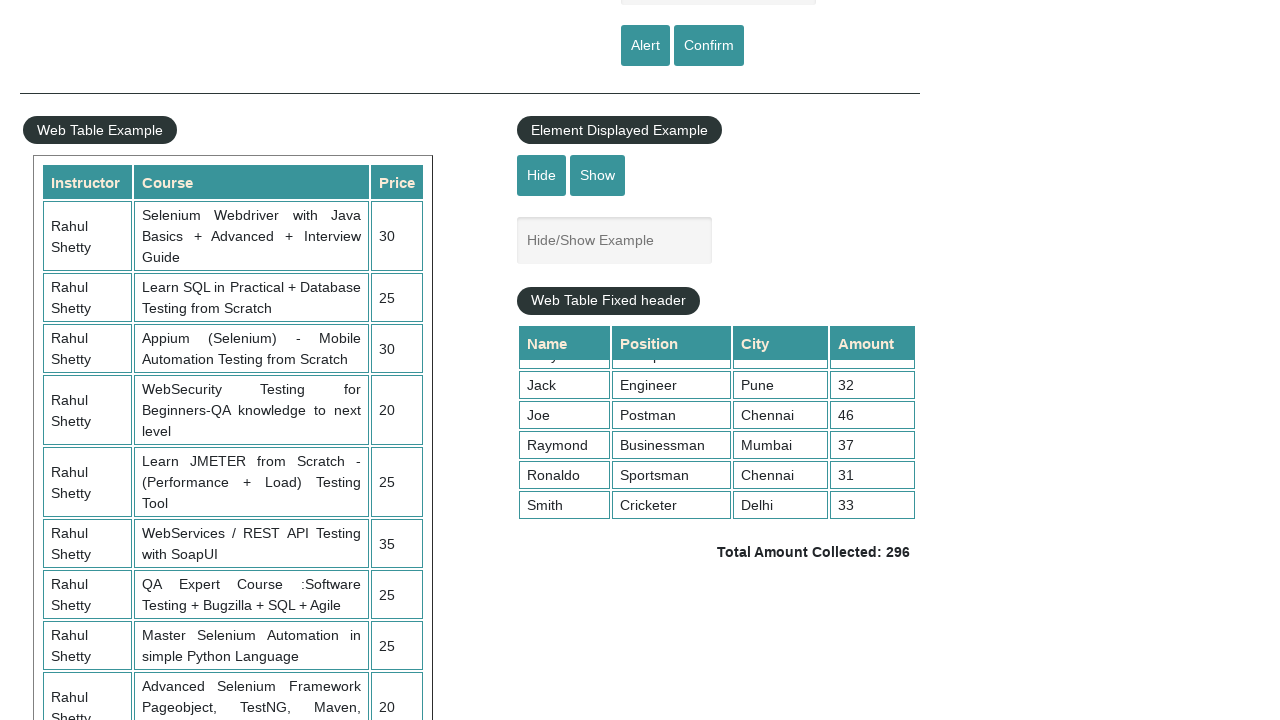

Retrieved total amount text:  Total Amount Collected: 296 
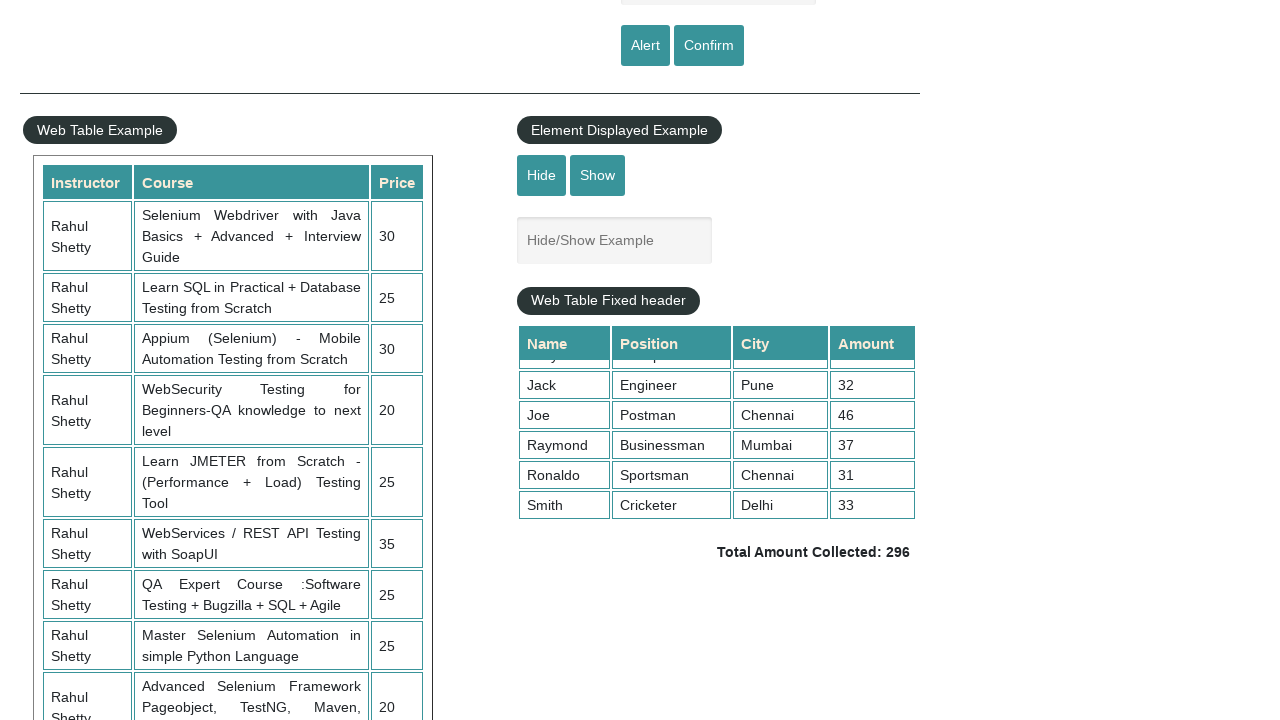

Parsed displayed total amount: 296
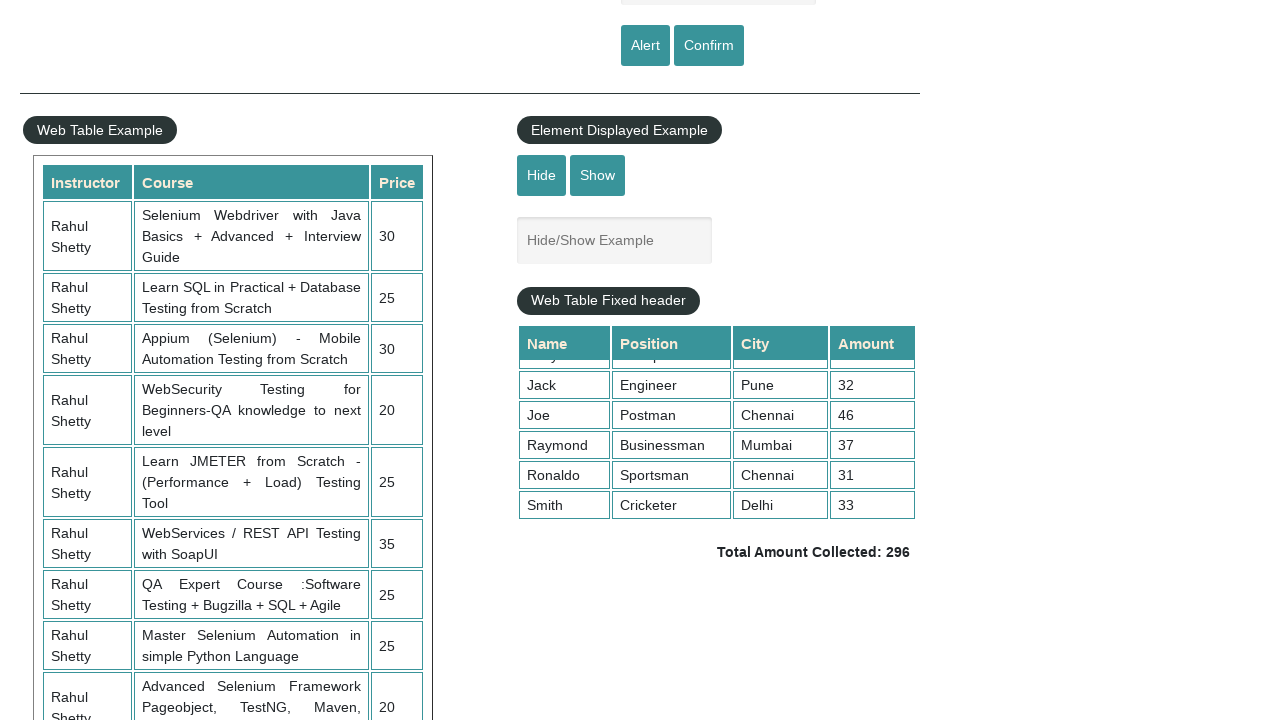

Verified that calculated sum (296) matches displayed total (296)
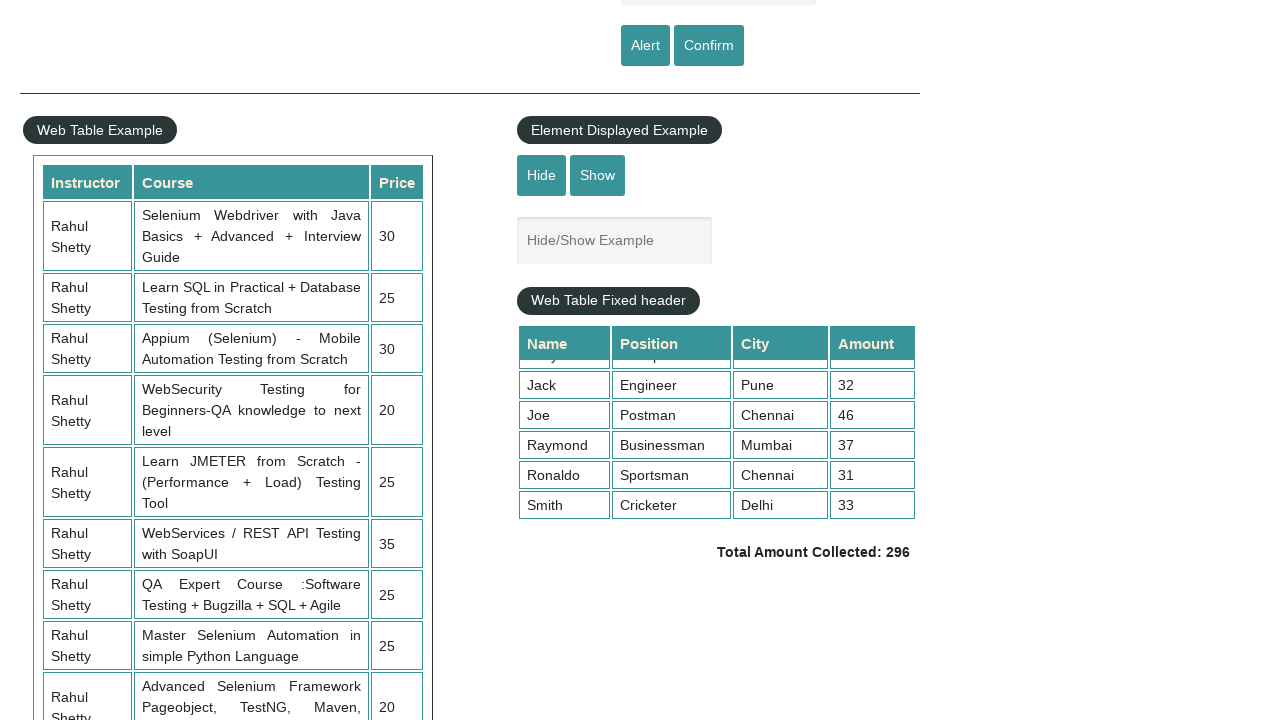

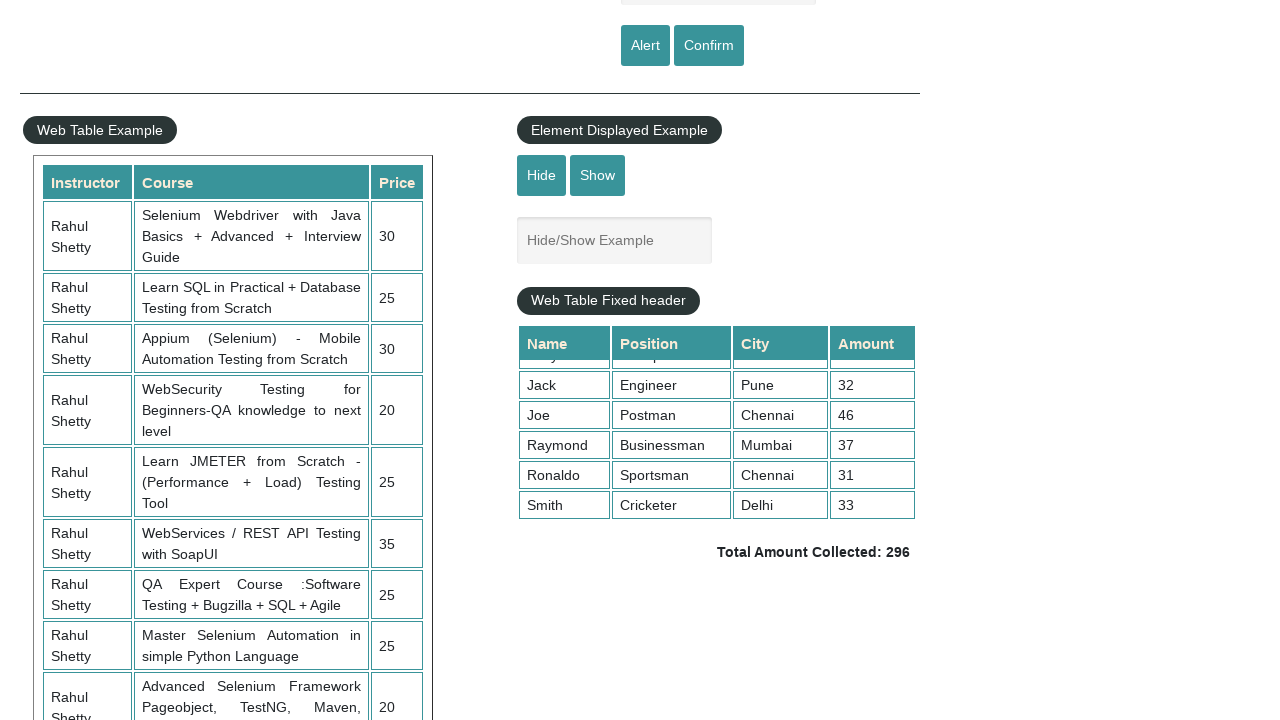